Tests a dropdown select element by choosing a language option and submitting the form

Starting URL: https://www.qa-practice.com/elements/select/single_select

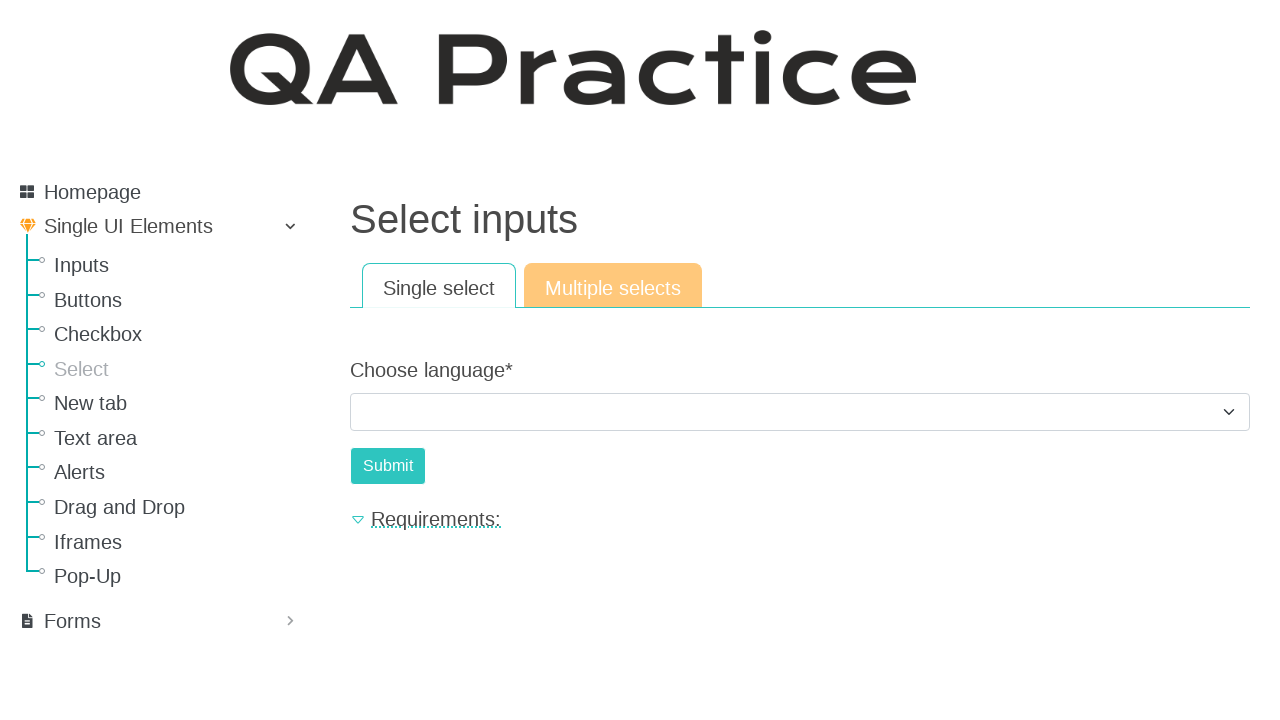

Selected 'Python' from the language dropdown on select[name='choose_language']
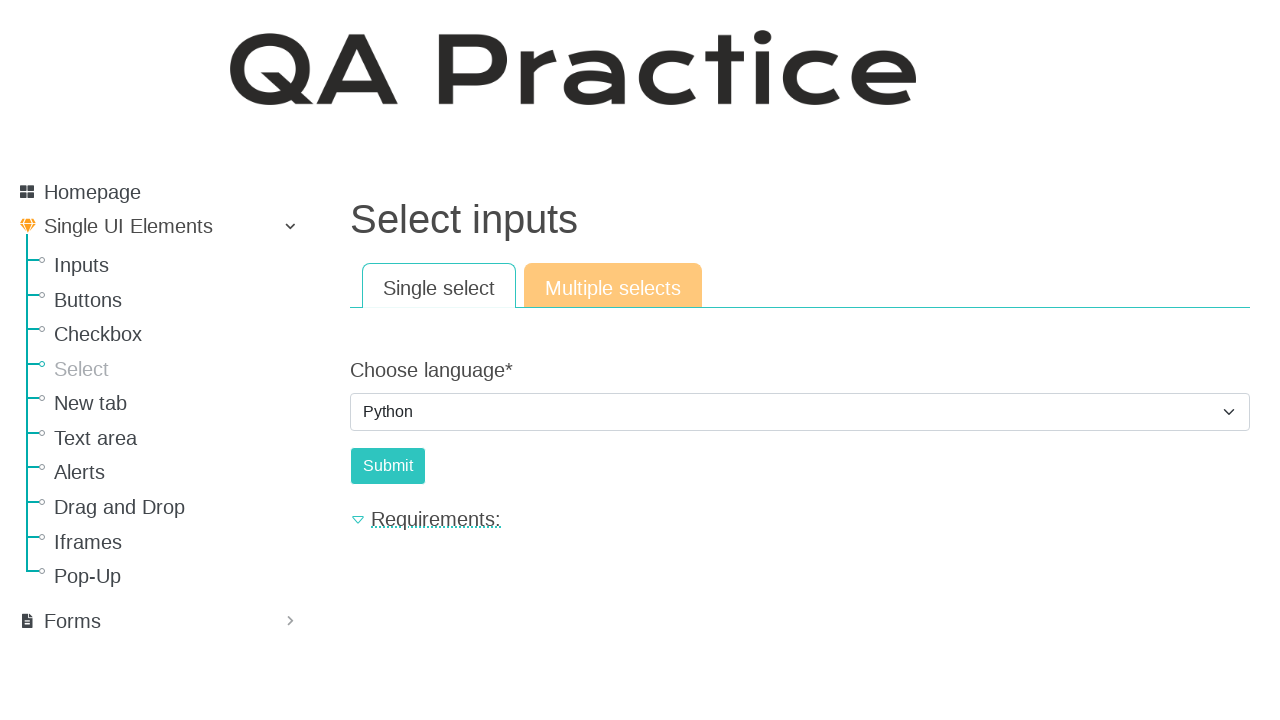

Clicked the submit button at (388, 466) on #submit-id-submit
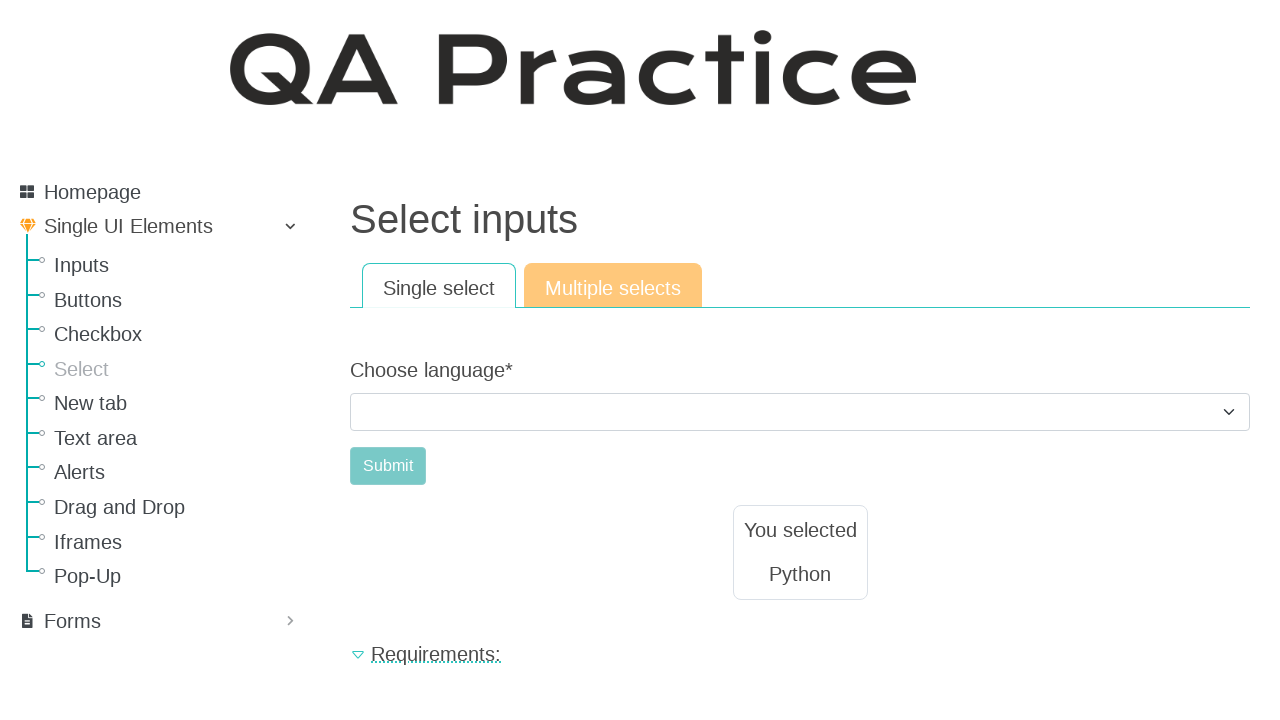

Form submission completed and result text appeared
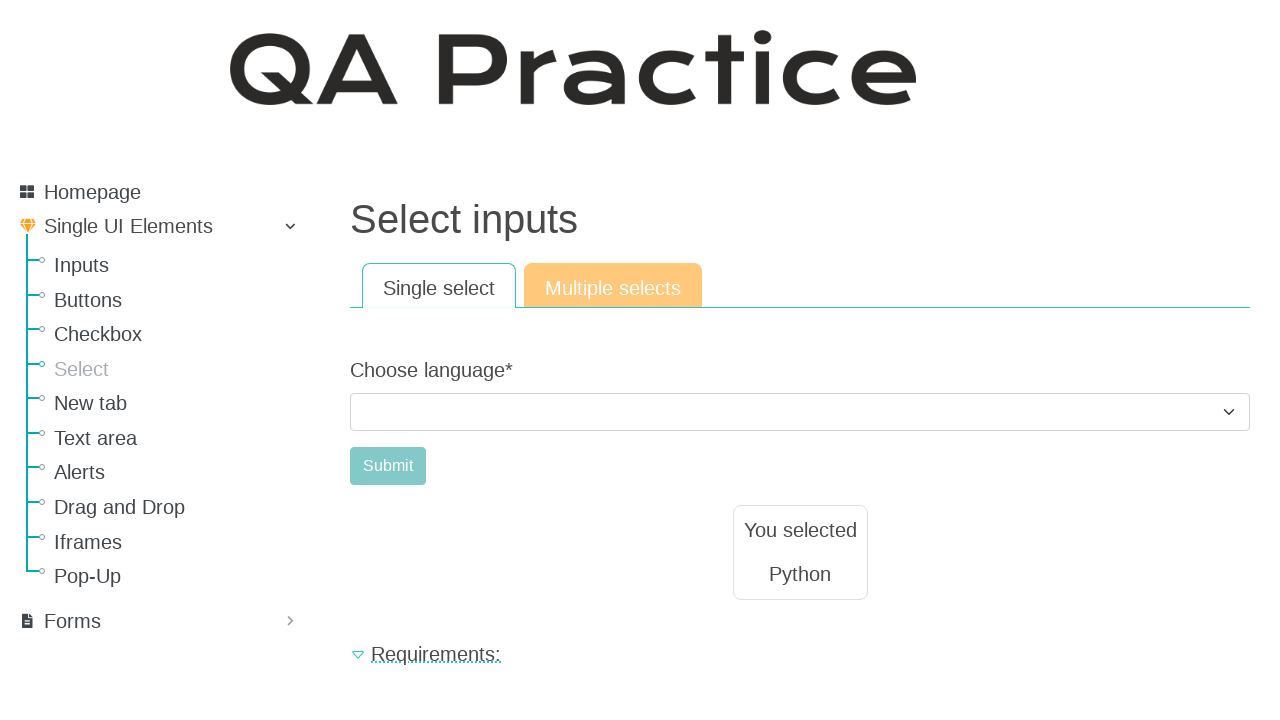

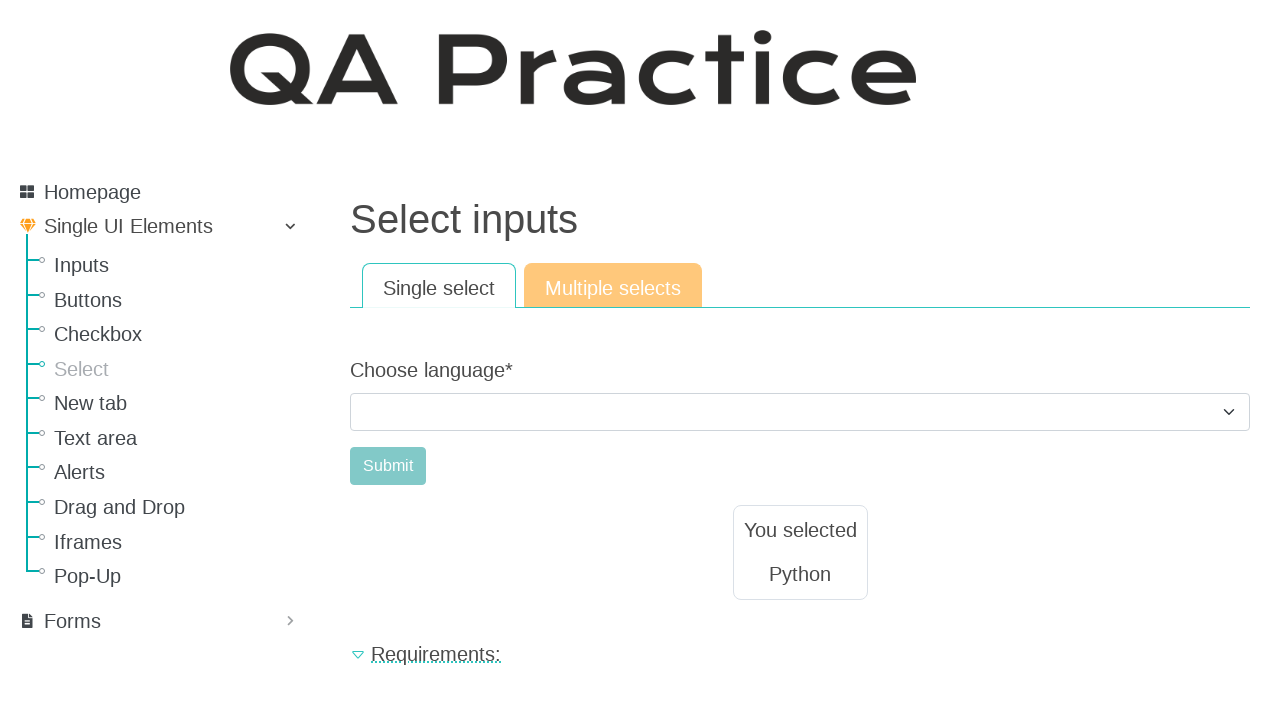